Tests page scrolling functionality by scrolling to specific pixel positions, bottom, top, and to a specific element on the Selenium HQ website

Starting URL: https://www.seleniumhq.org

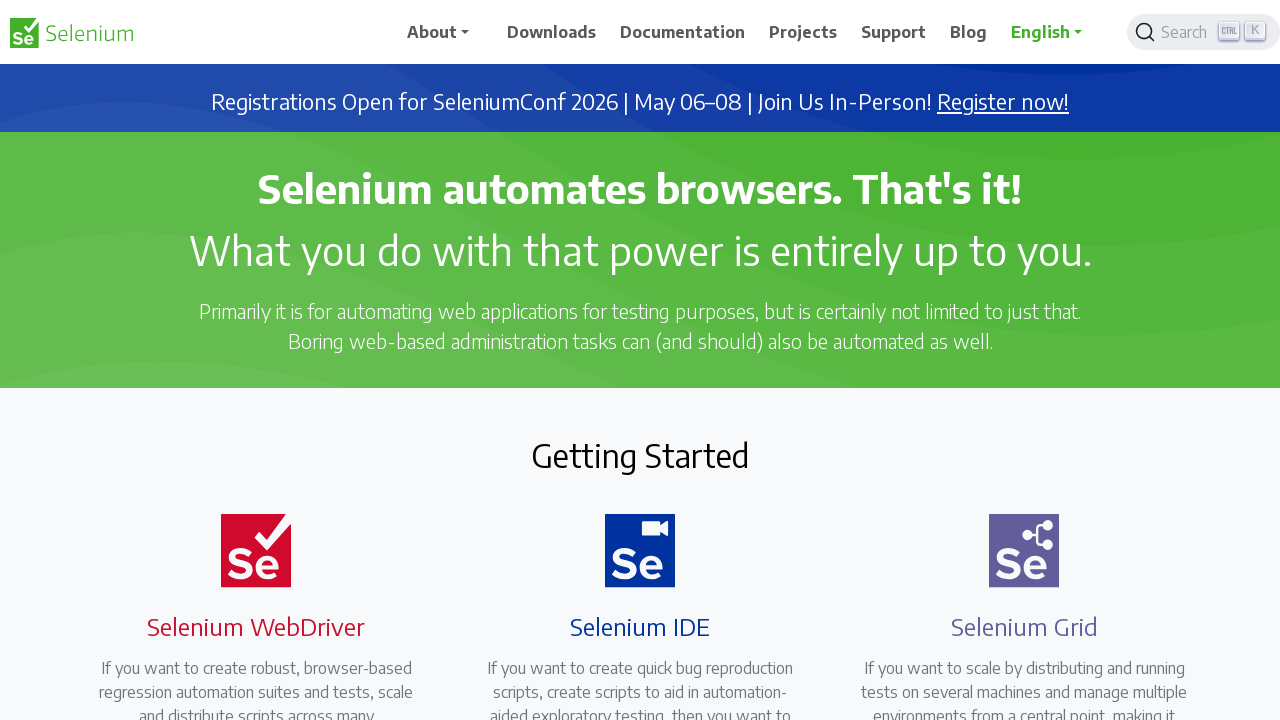

Scrolled page to pixel position 1000
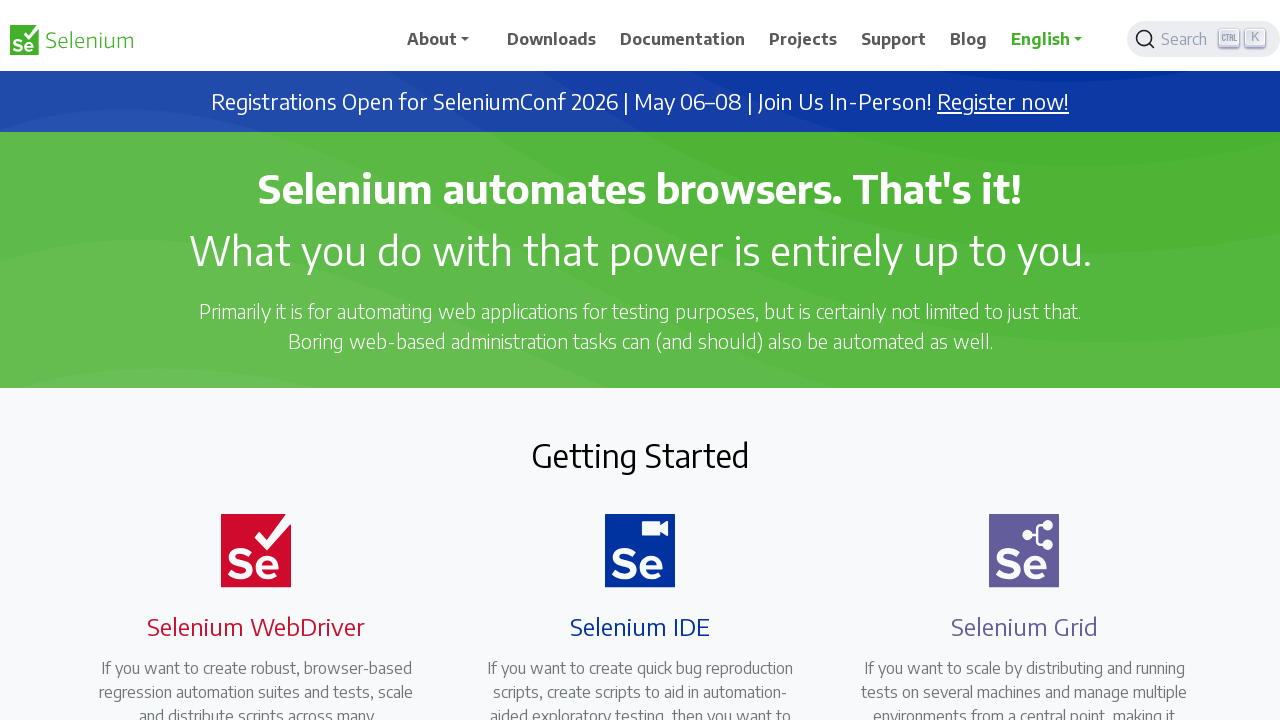

Waited 2 seconds for scroll animation to complete
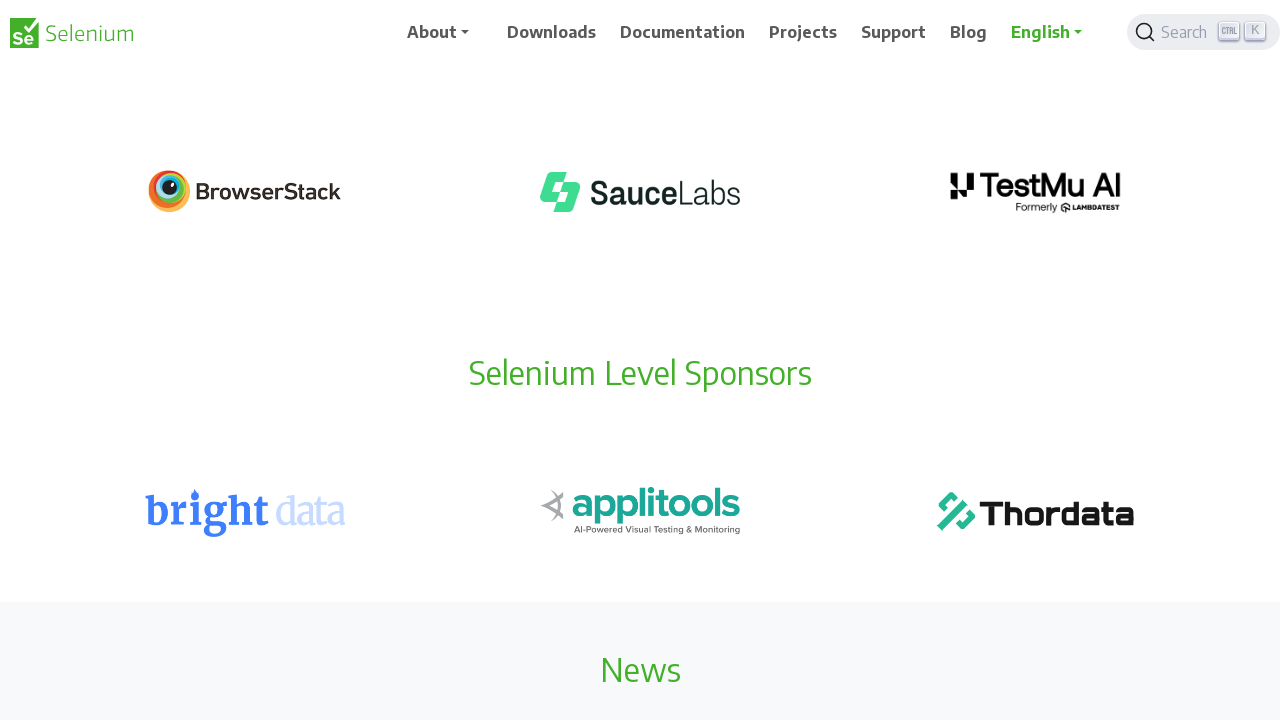

Scrolled page to bottom
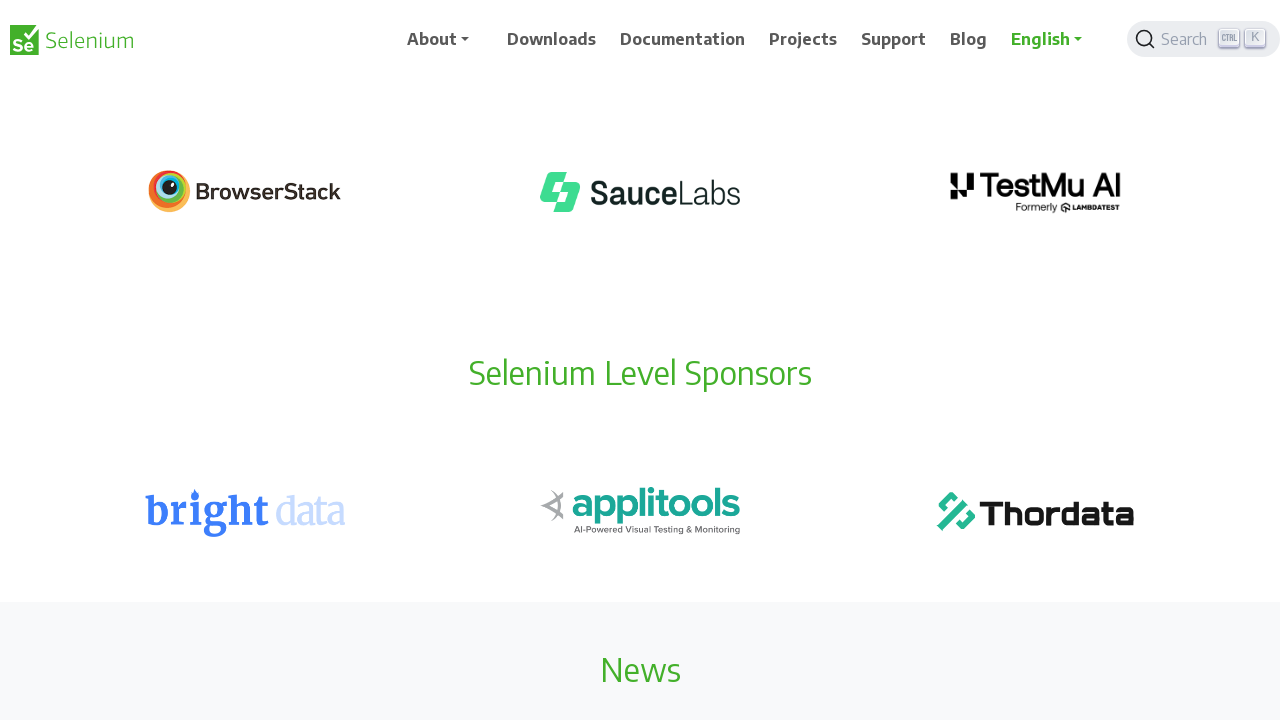

Waited 2 seconds after scrolling to bottom
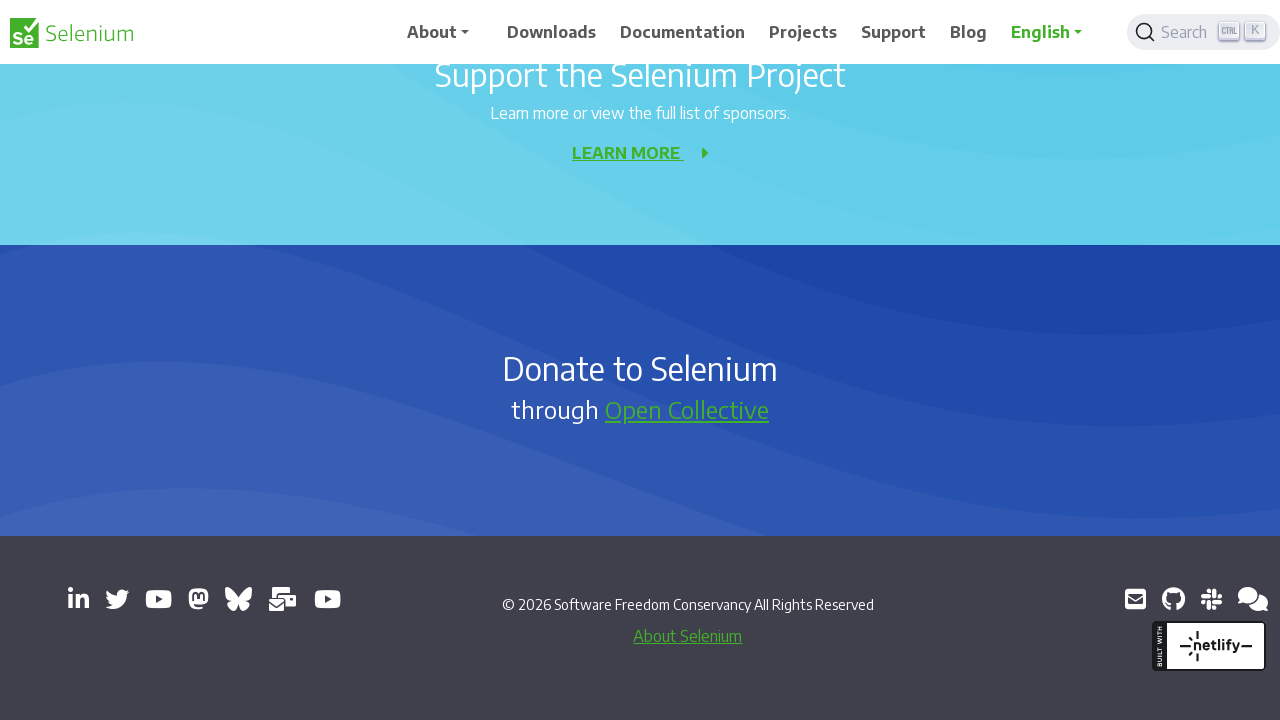

Scrolled page to top
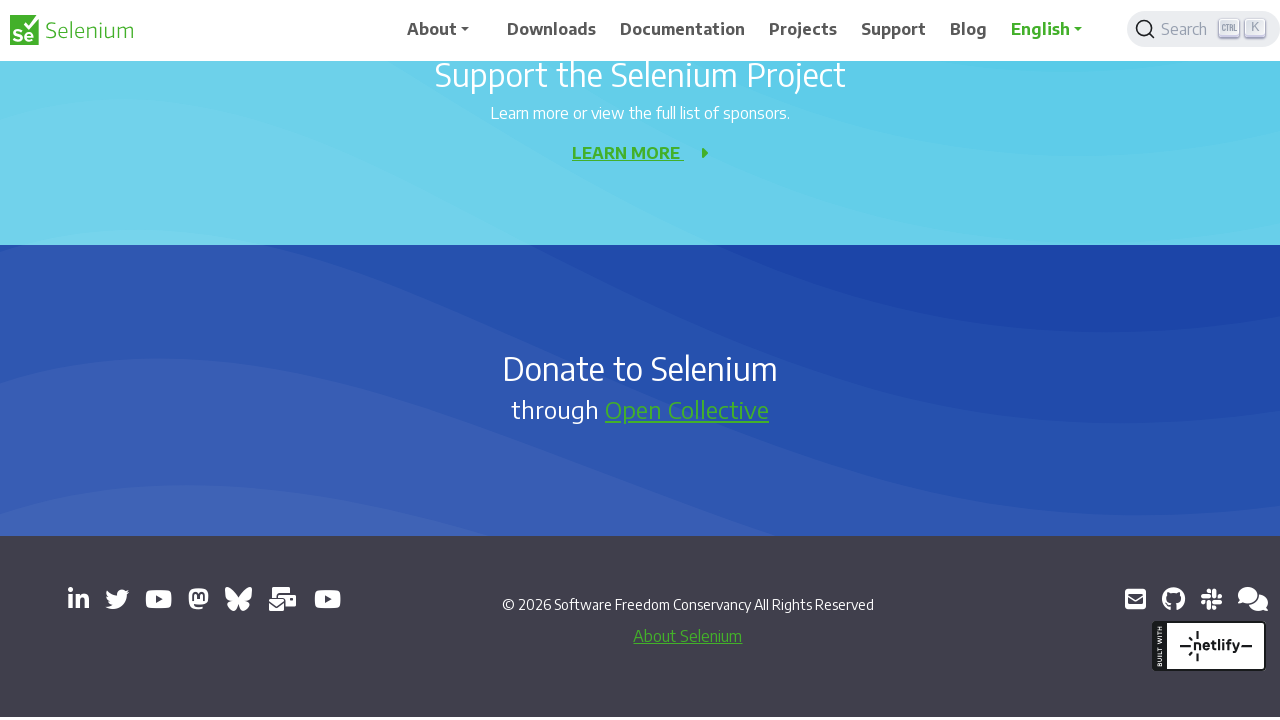

Waited 2 seconds after scrolling to top
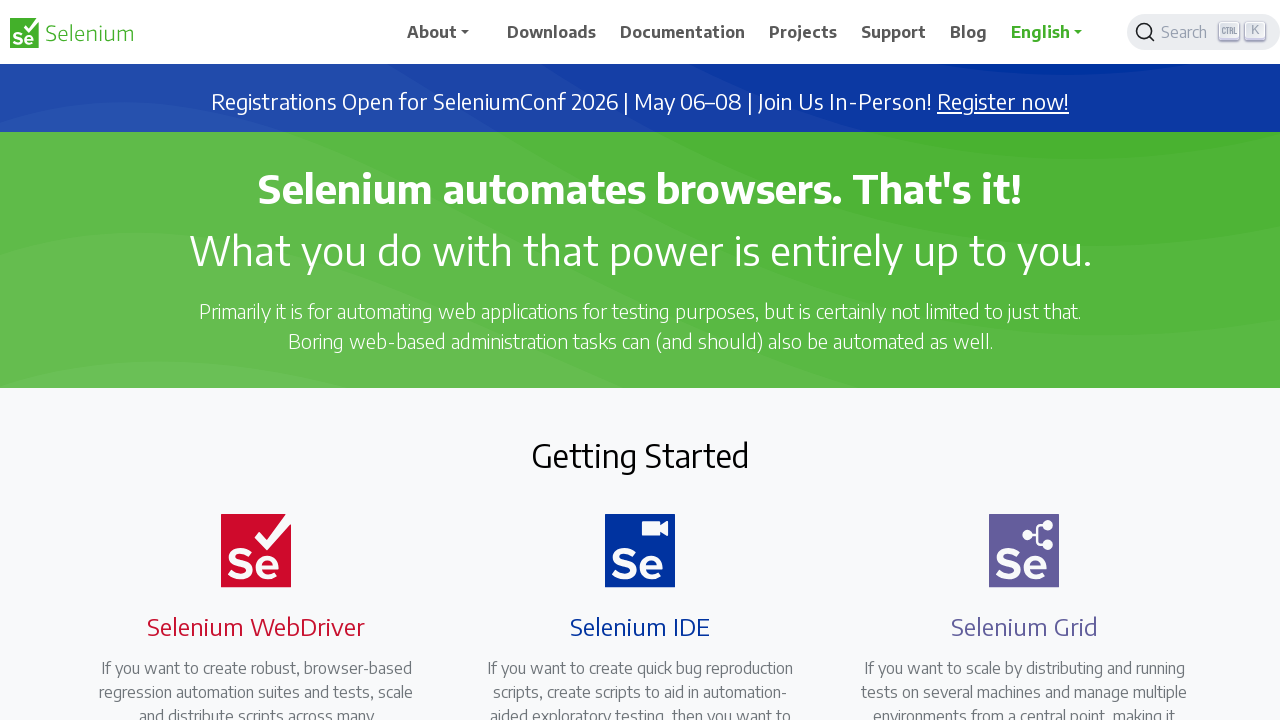

Located the first centered row element
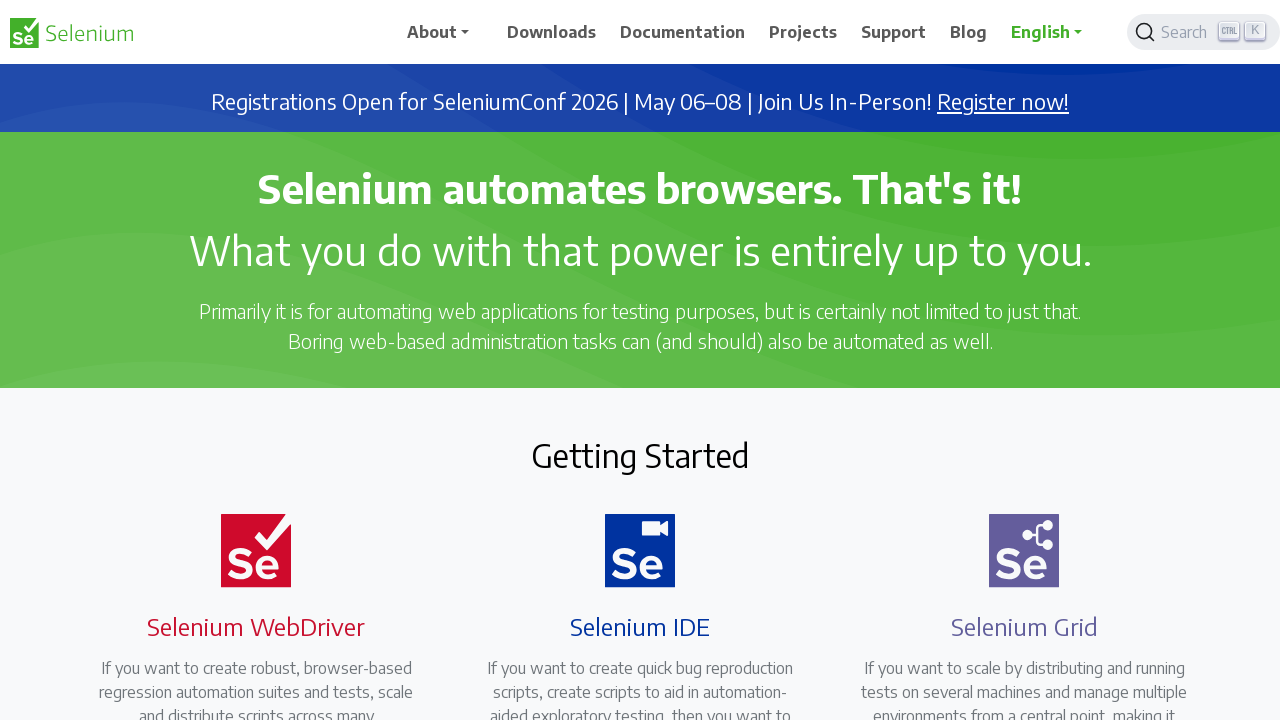

Scrolled to the specific element if needed
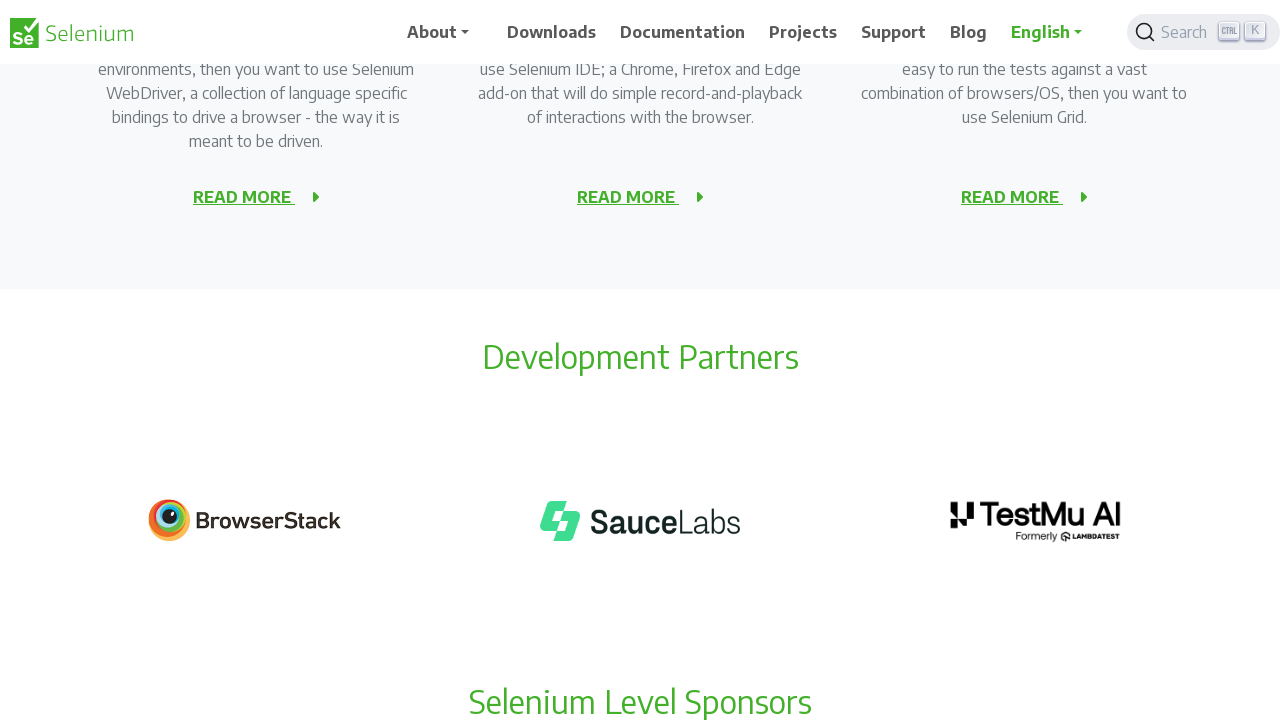

Waited 2 seconds after scrolling to element
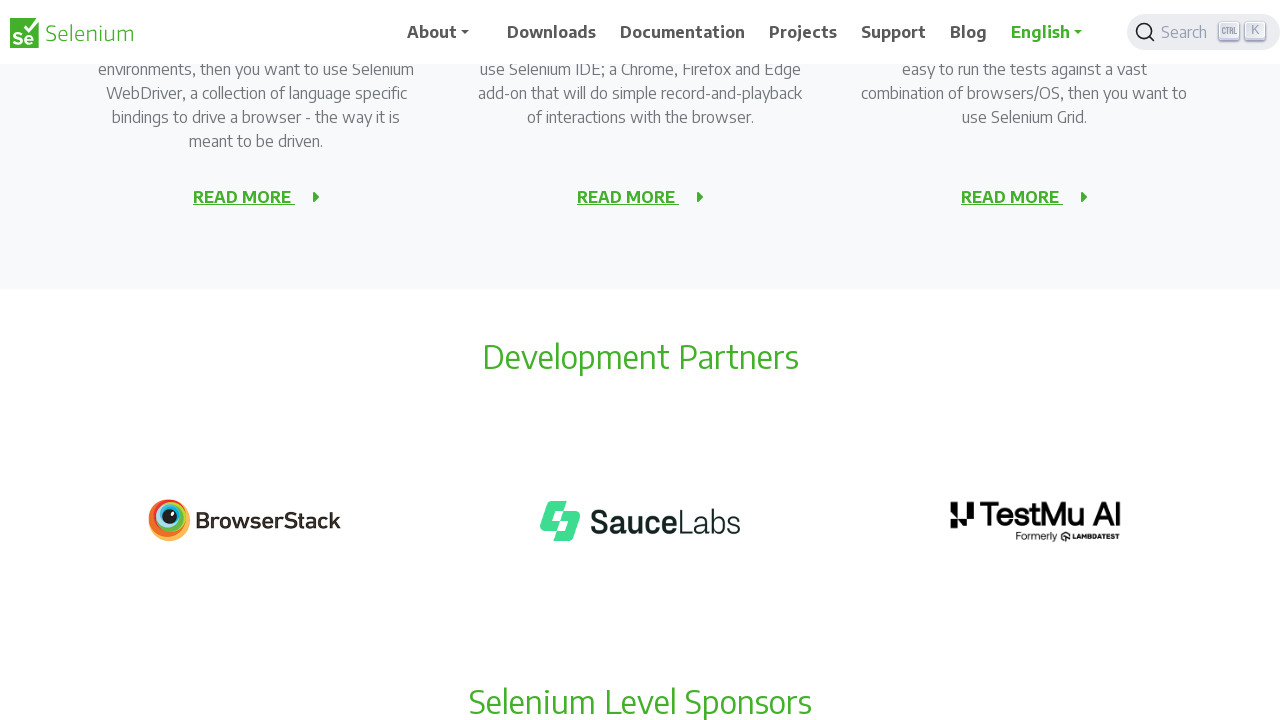

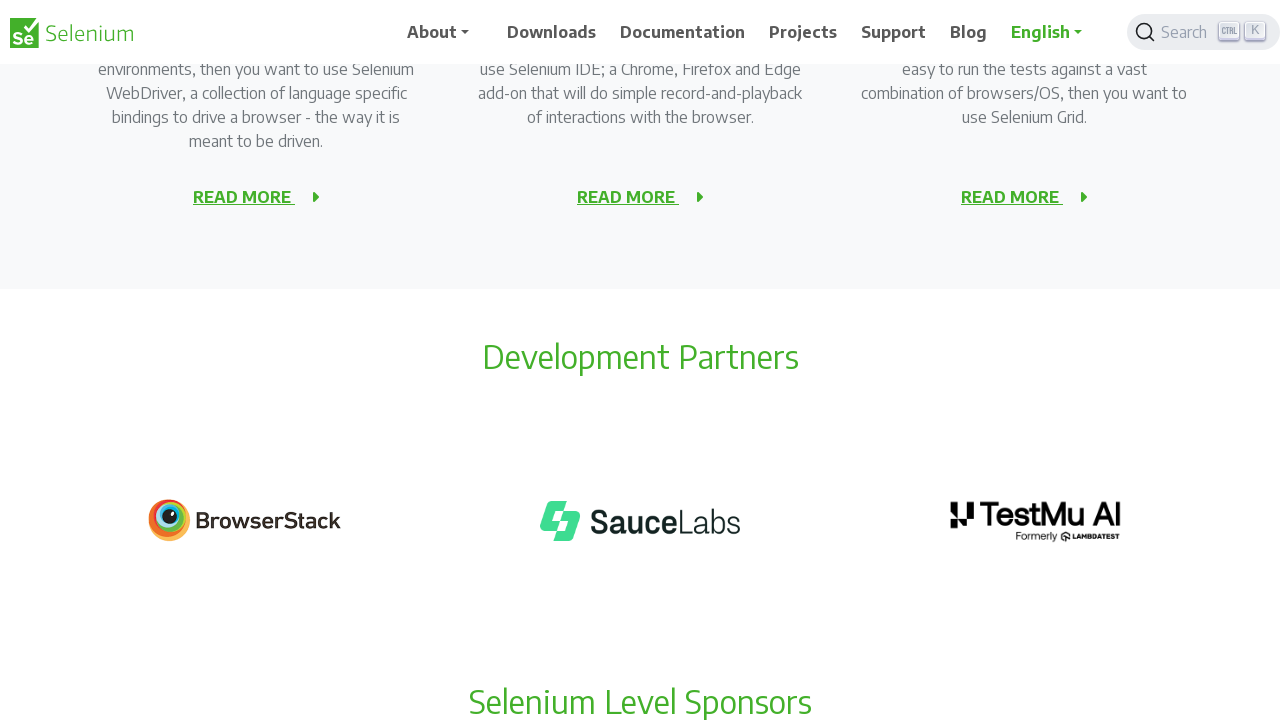